Tests mouse hover functionality by hovering over a dropdown button element to trigger hover effects

Starting URL: http://seleniumpractise.blogspot.com/2016/08/how-to-perform-mouse-hover-in-selenium.html

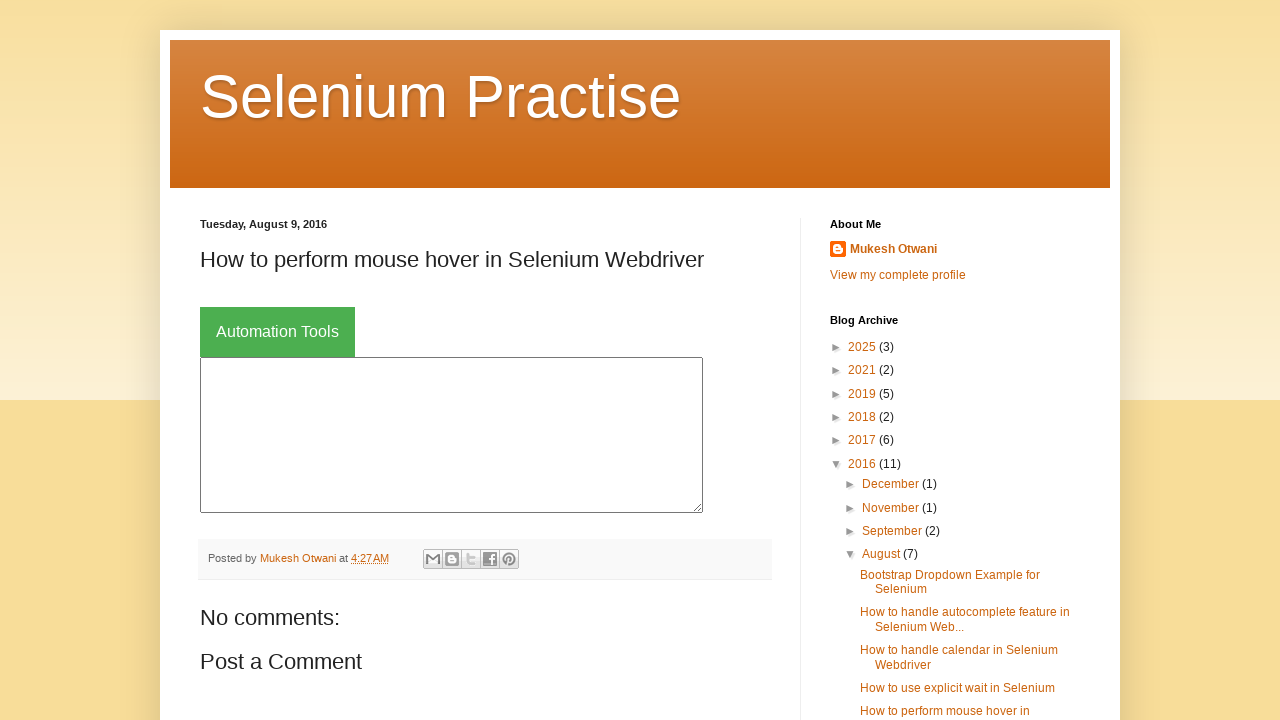

Located the dropdown button element using XPath selector
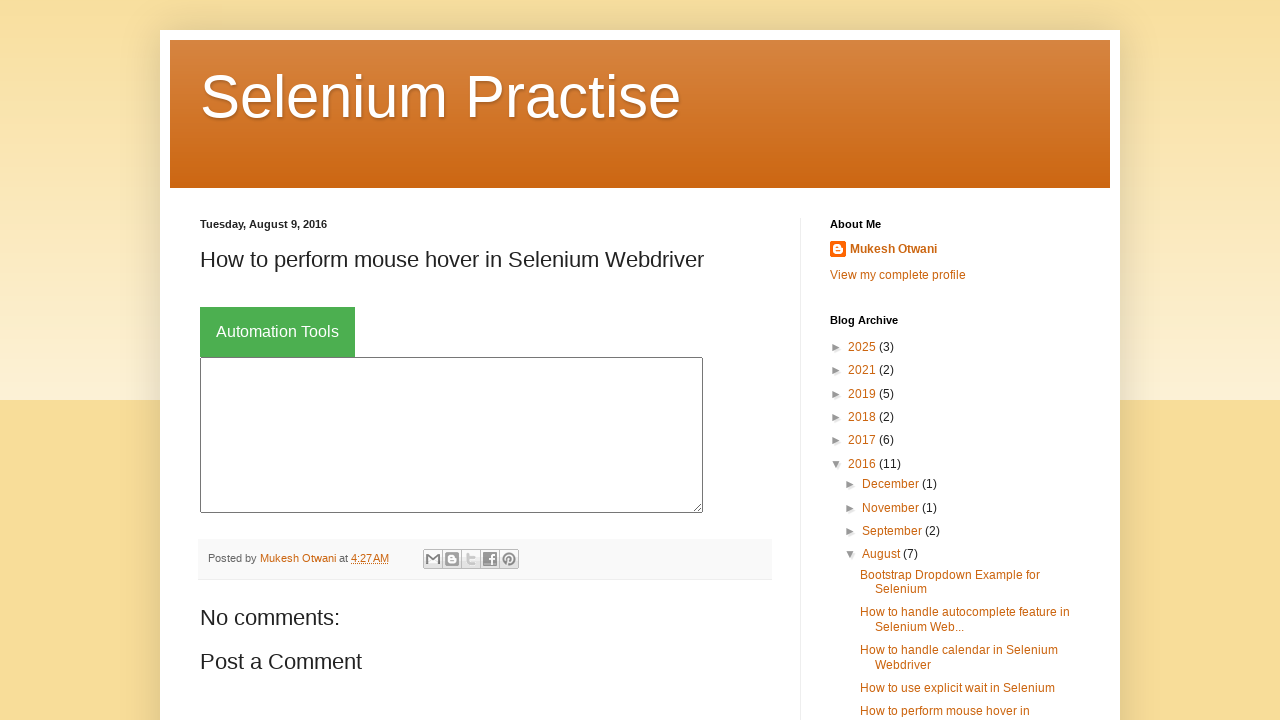

Hovered mouse over the dropdown button to trigger hover effects at (278, 332) on xpath=//button[@class='dropbtn']
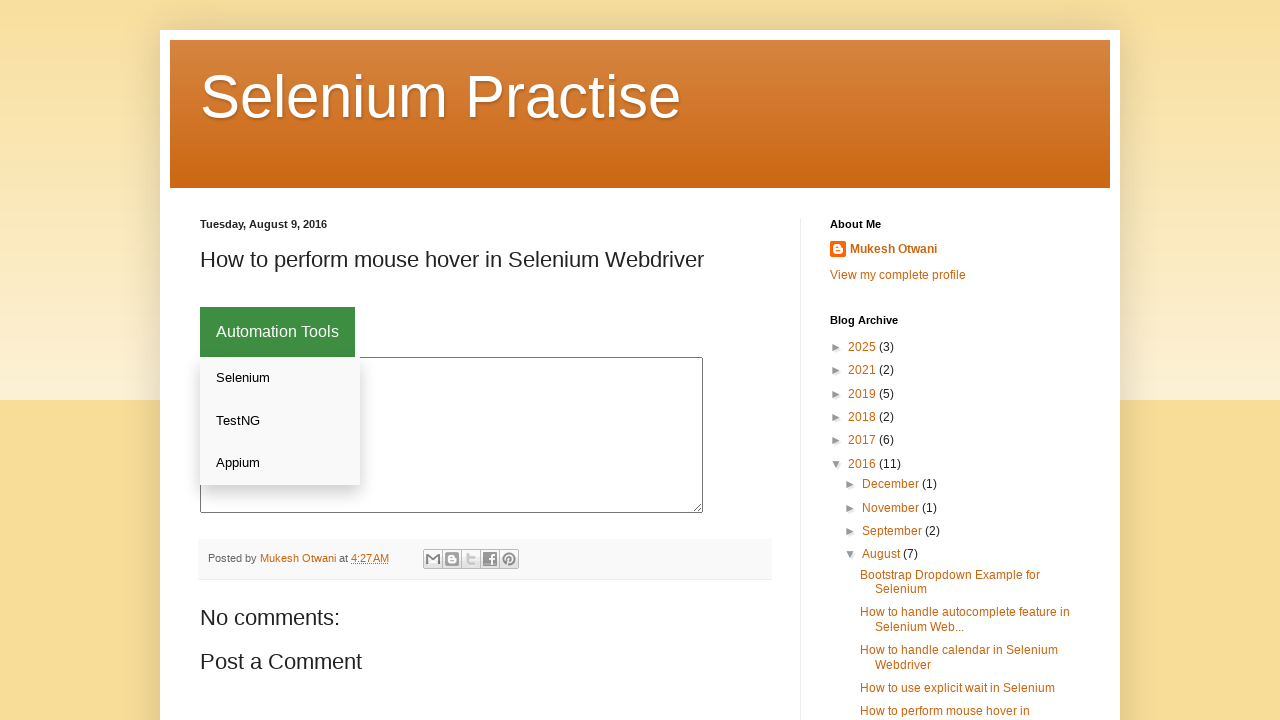

Waited 1 second to observe the hover effect on the dropdown button
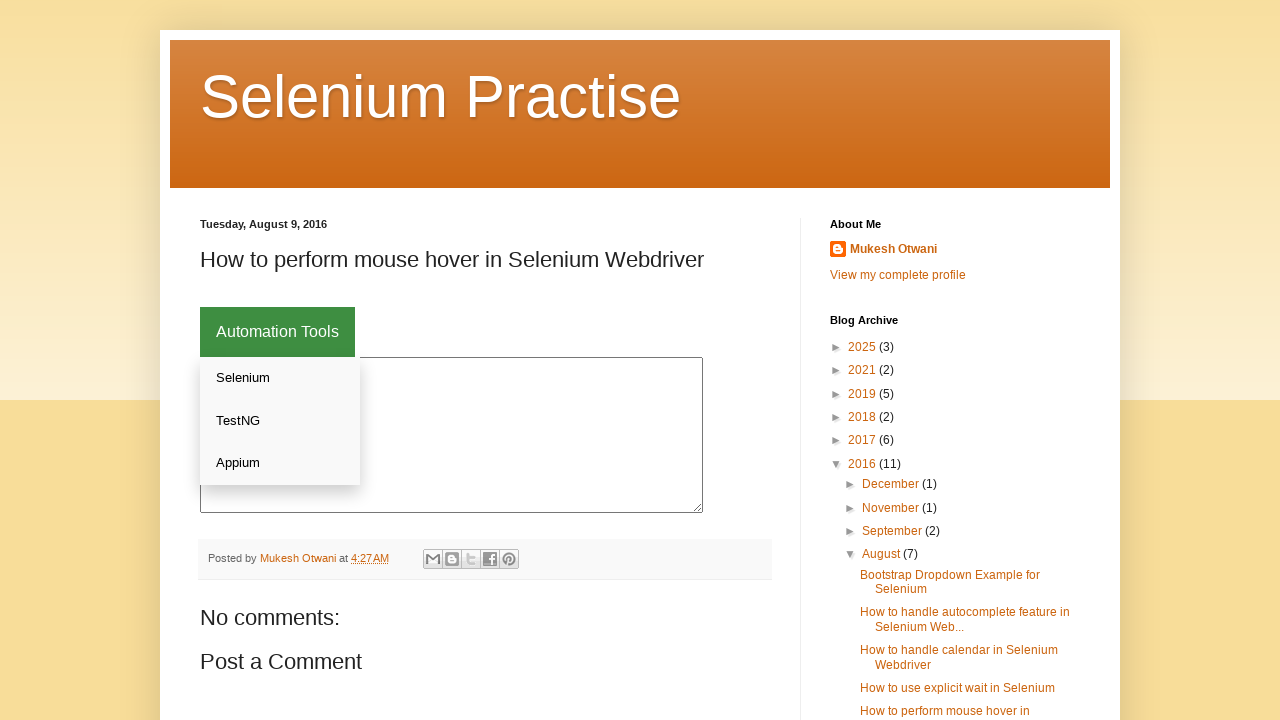

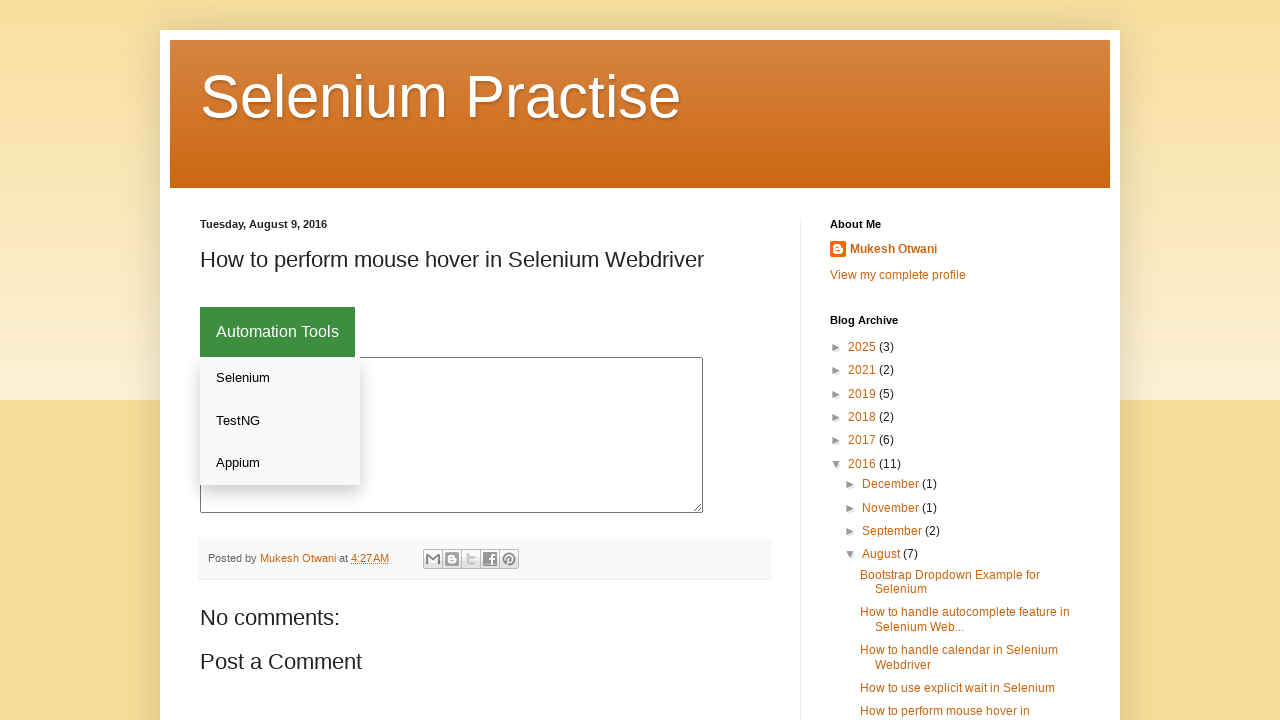